Tests element clickability by clicking overlay and waiting for login button to be clickable

Starting URL: https://bstackdemo.com/signin

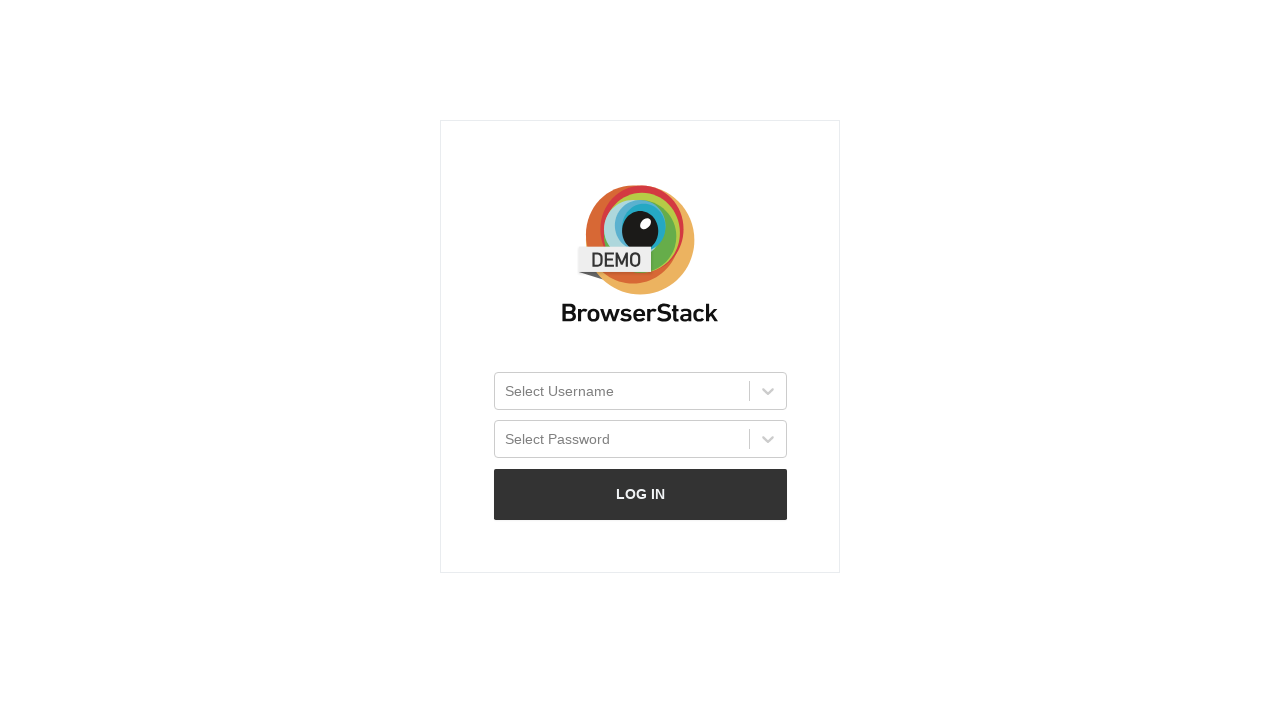

Clicked on username selector overlay at (559, 390) on xpath=//div[text()='Select Username']
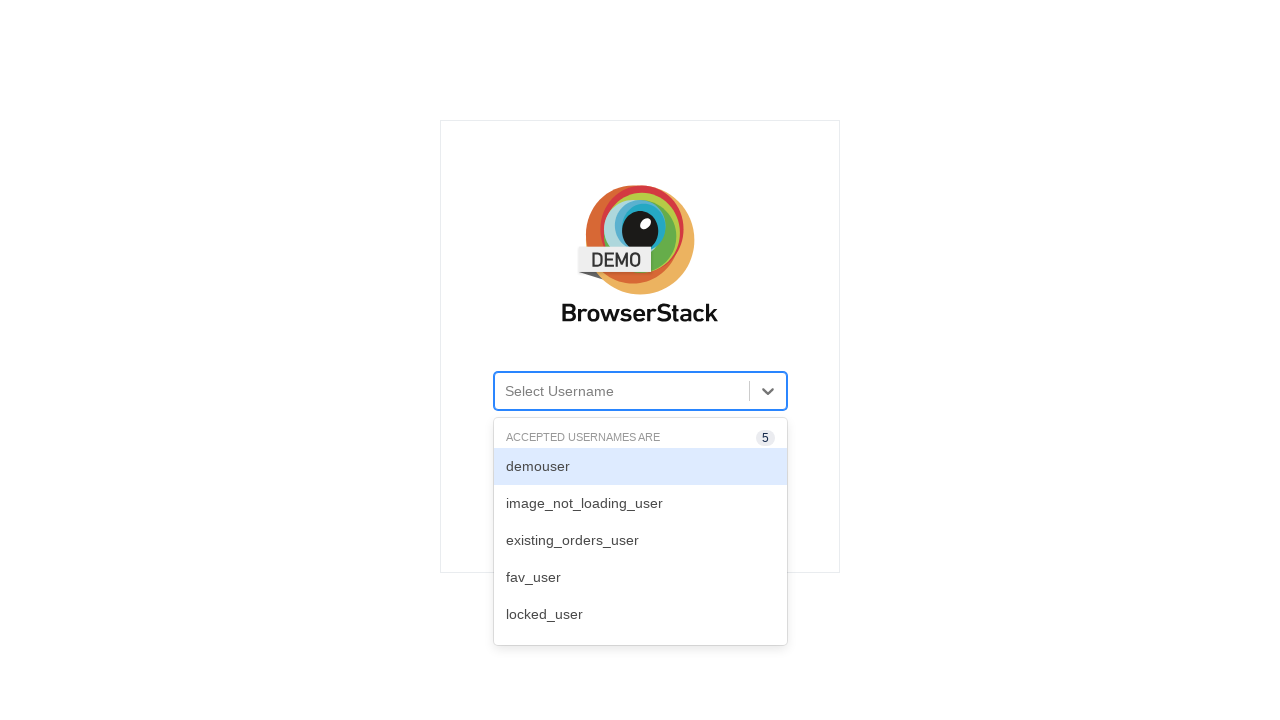

Login button became visible and clickable
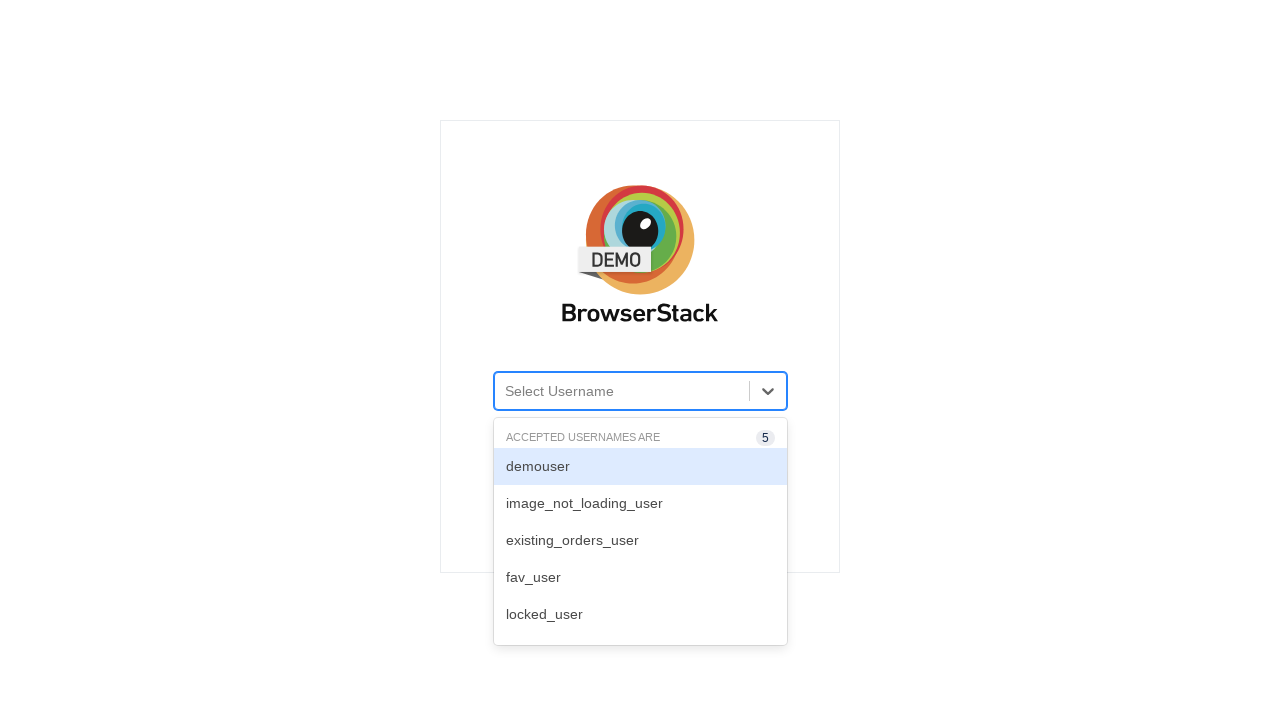

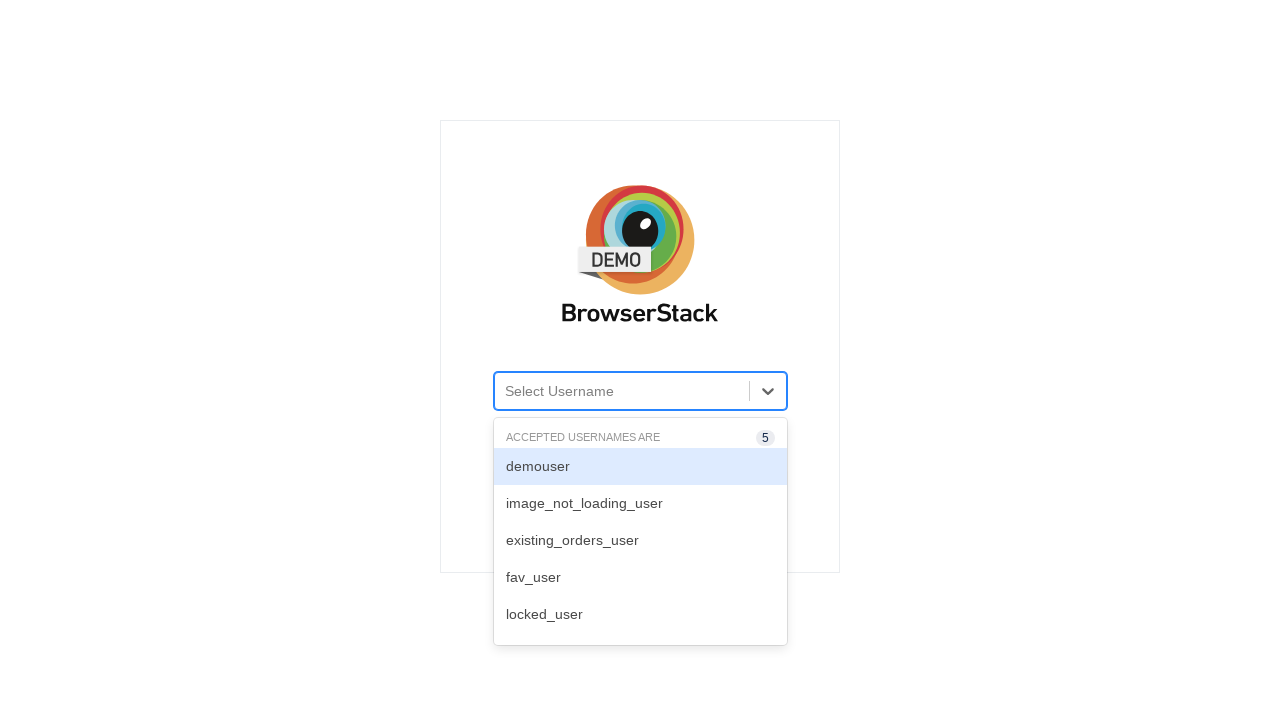